Tests table interaction on an automation practice page by scrolling to the table and verifying table headers, rows, and specific row content are accessible.

Starting URL: https://rahulshettyacademy.com/AutomationPractice/

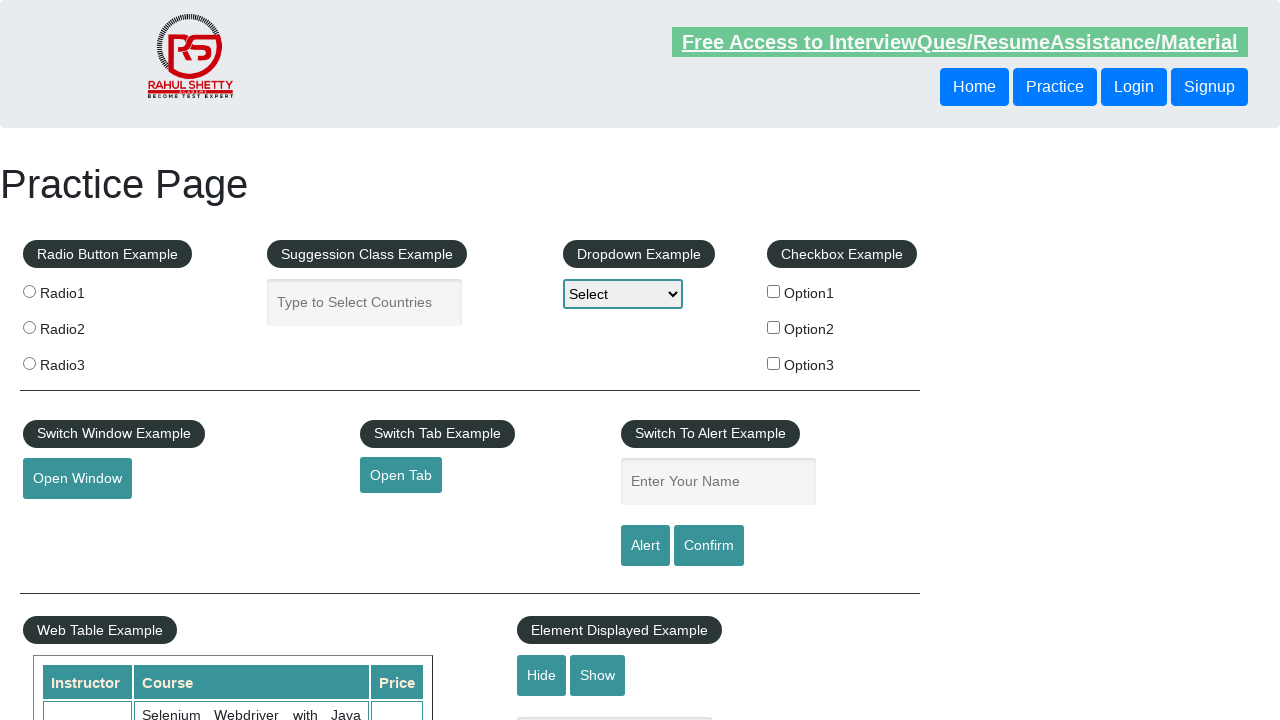

Scrolled down the page by 500 pixels
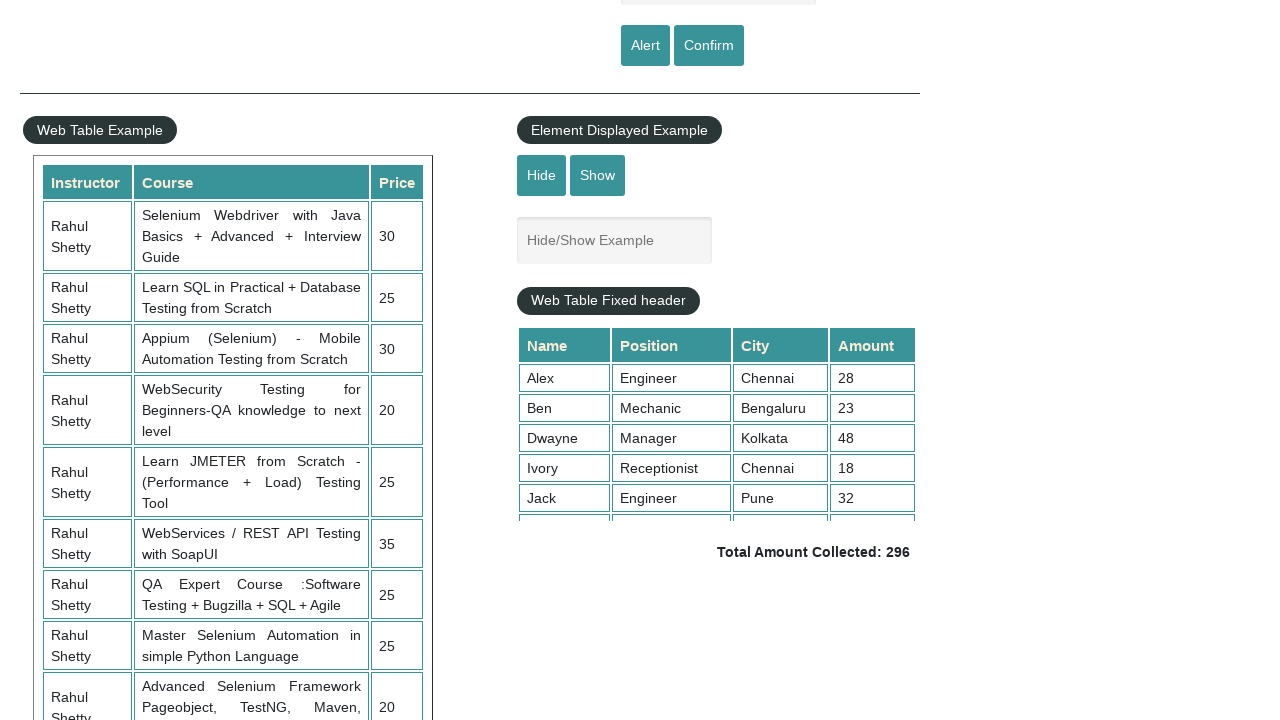

Table element is now visible
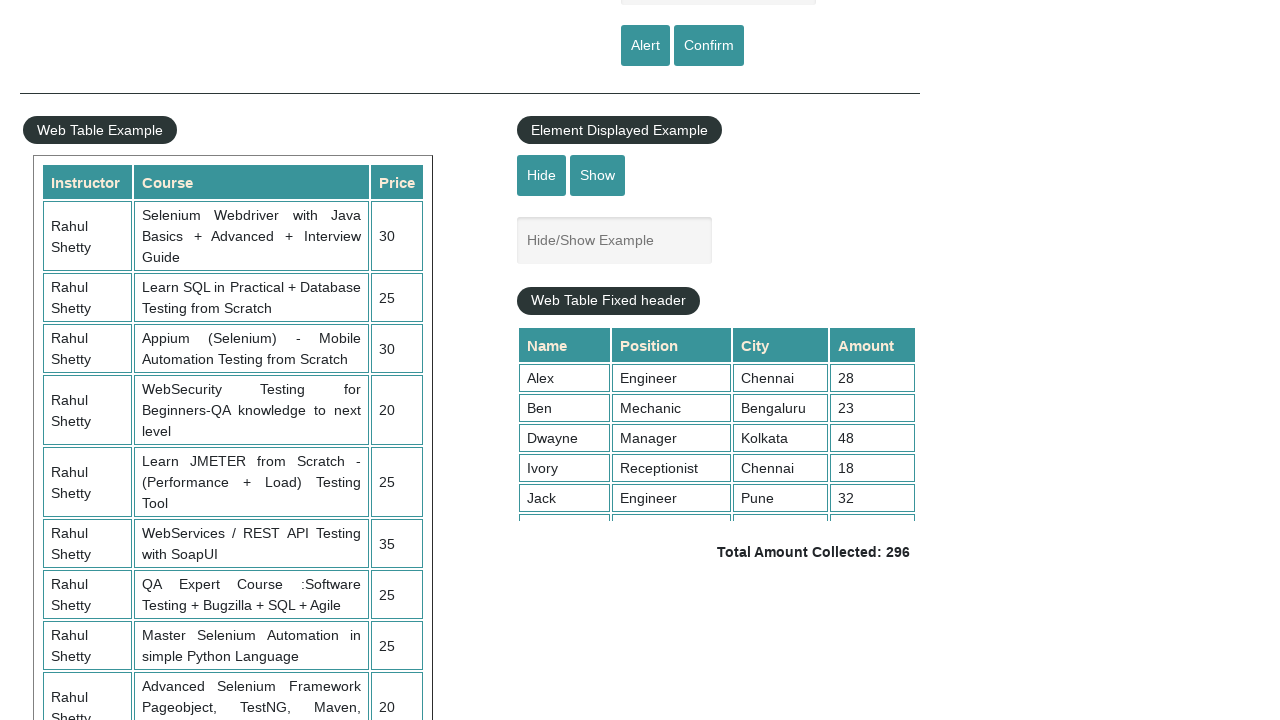

Verified table headers are present
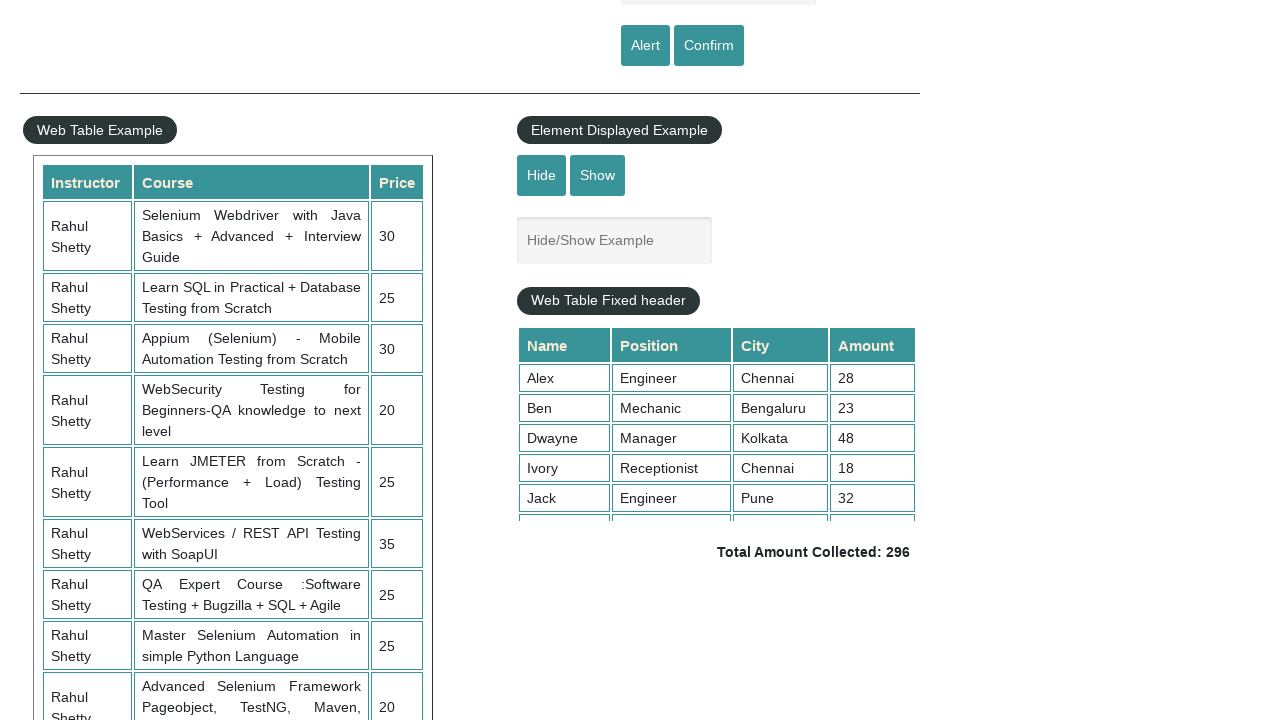

Verified table rows are present
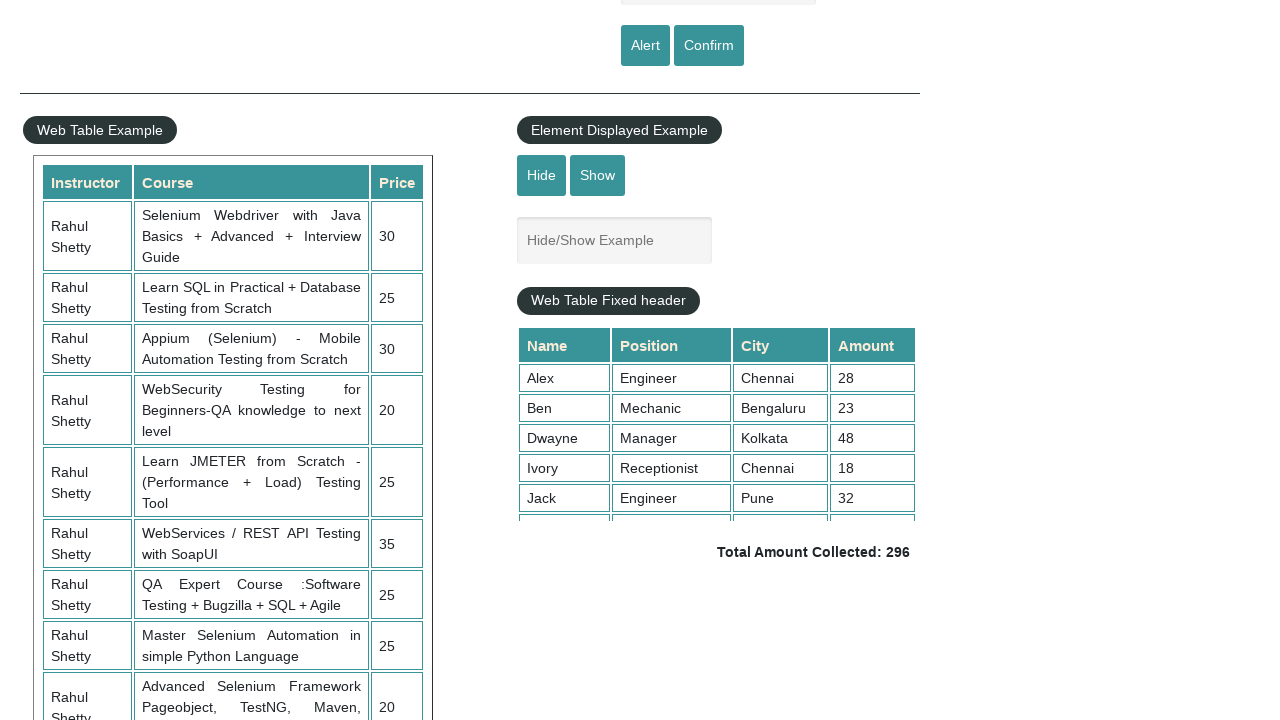

Verified third row is accessible
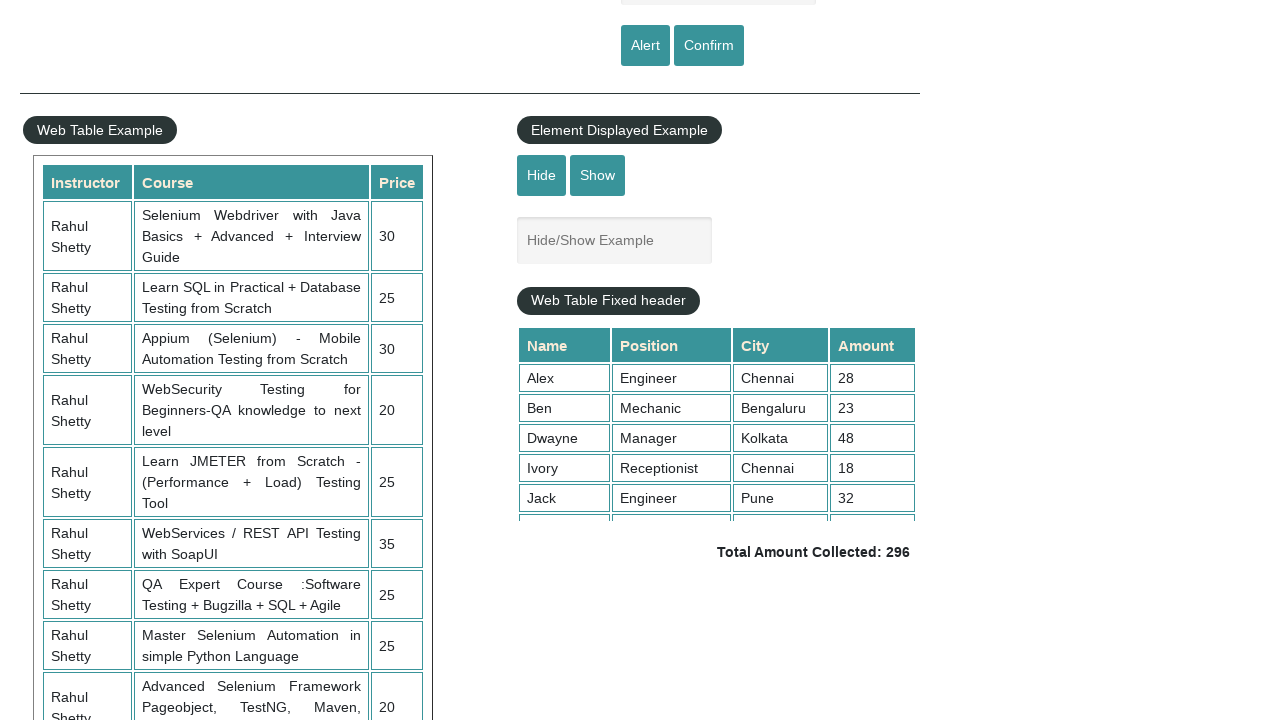

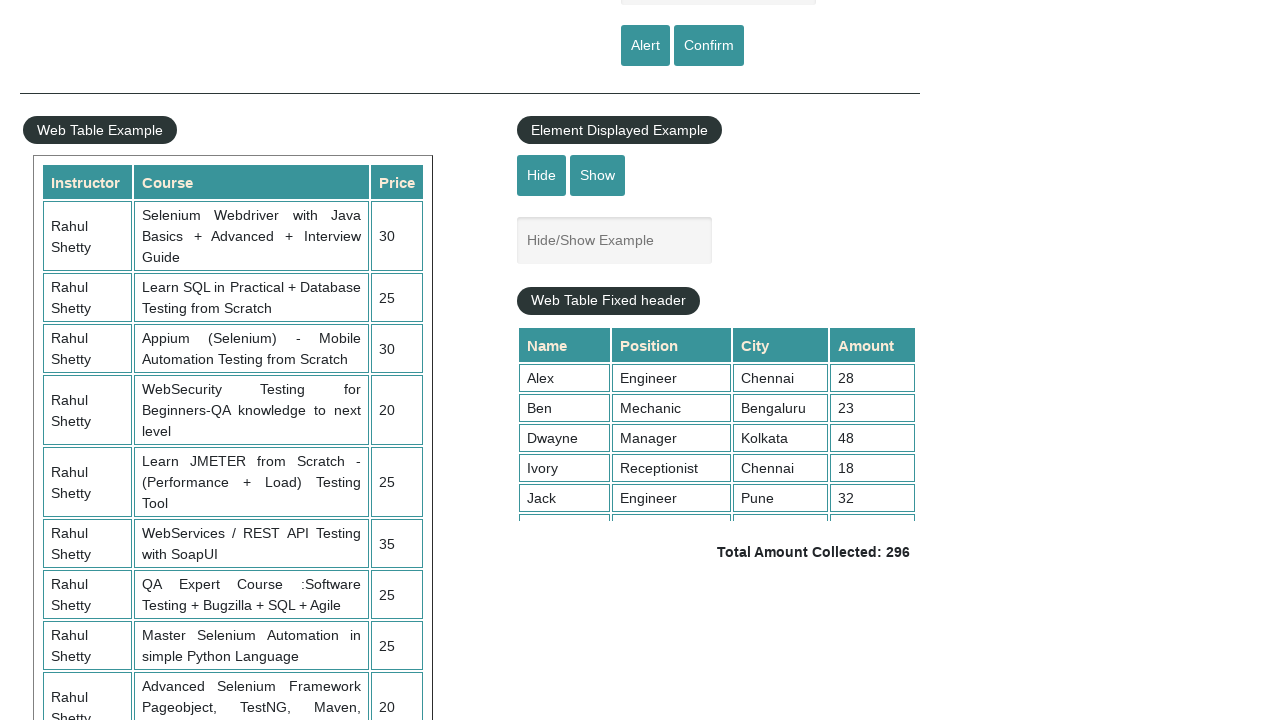